Tests the Python.org search functionality by searching for "pycon" and verifying that results are returned

Starting URL: http://www.python.org

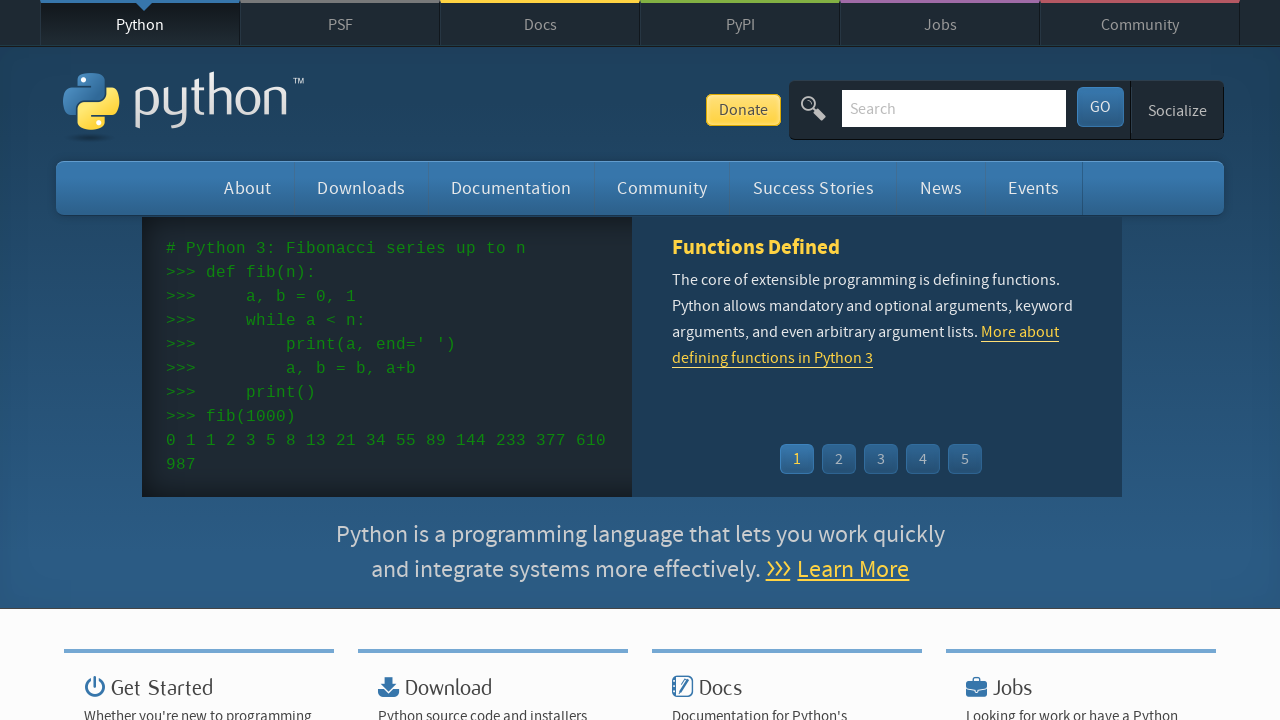

Located and cleared the search box on input[name='q']
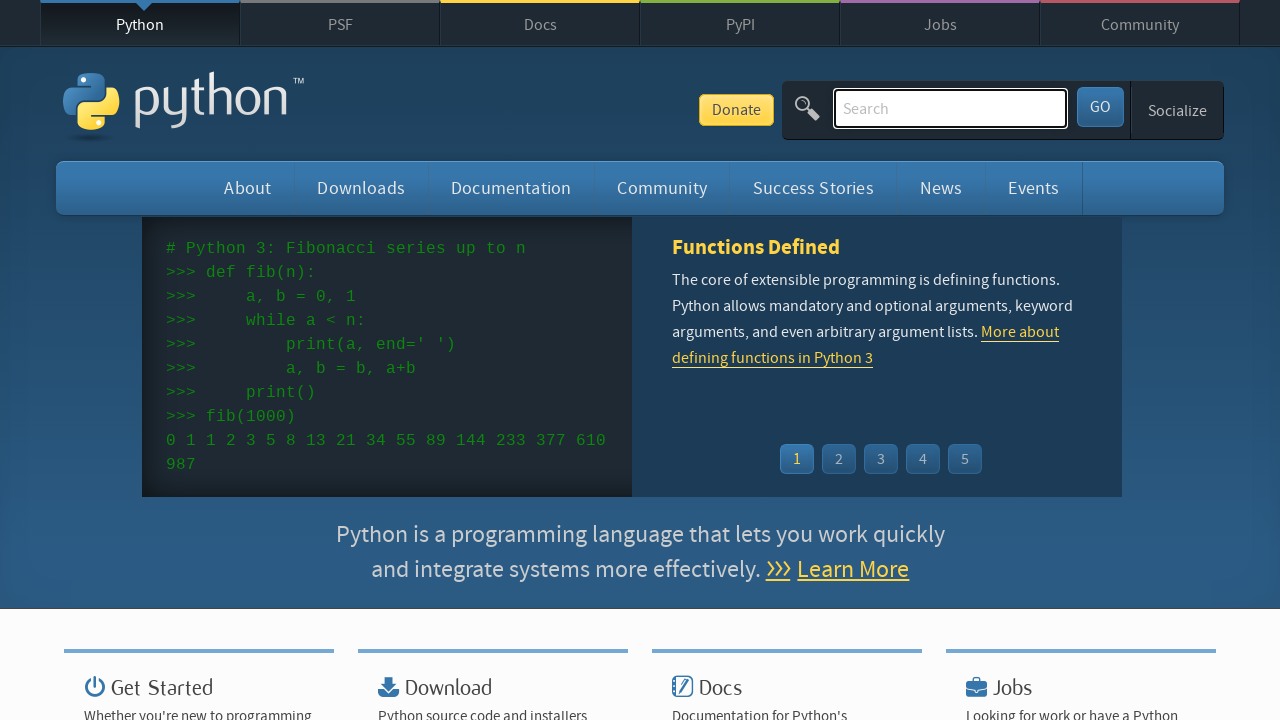

Filled search box with 'pycon' on input[name='q']
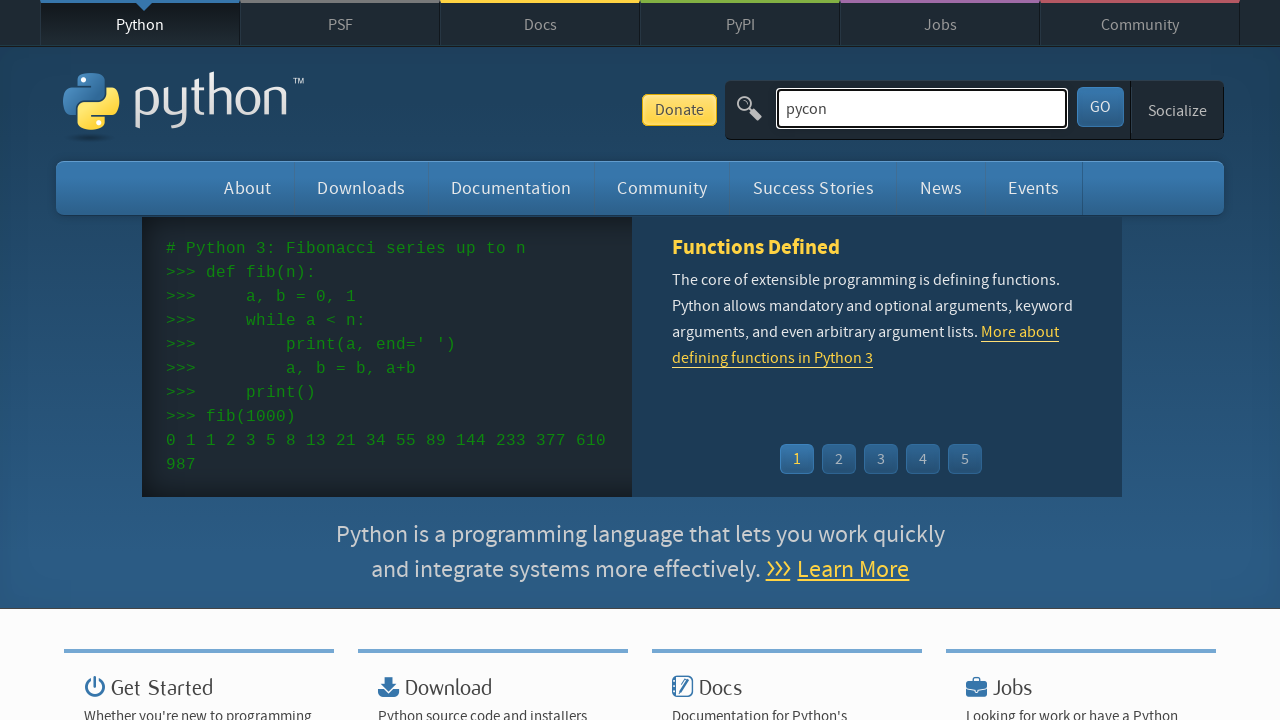

Pressed Enter to submit search query on input[name='q']
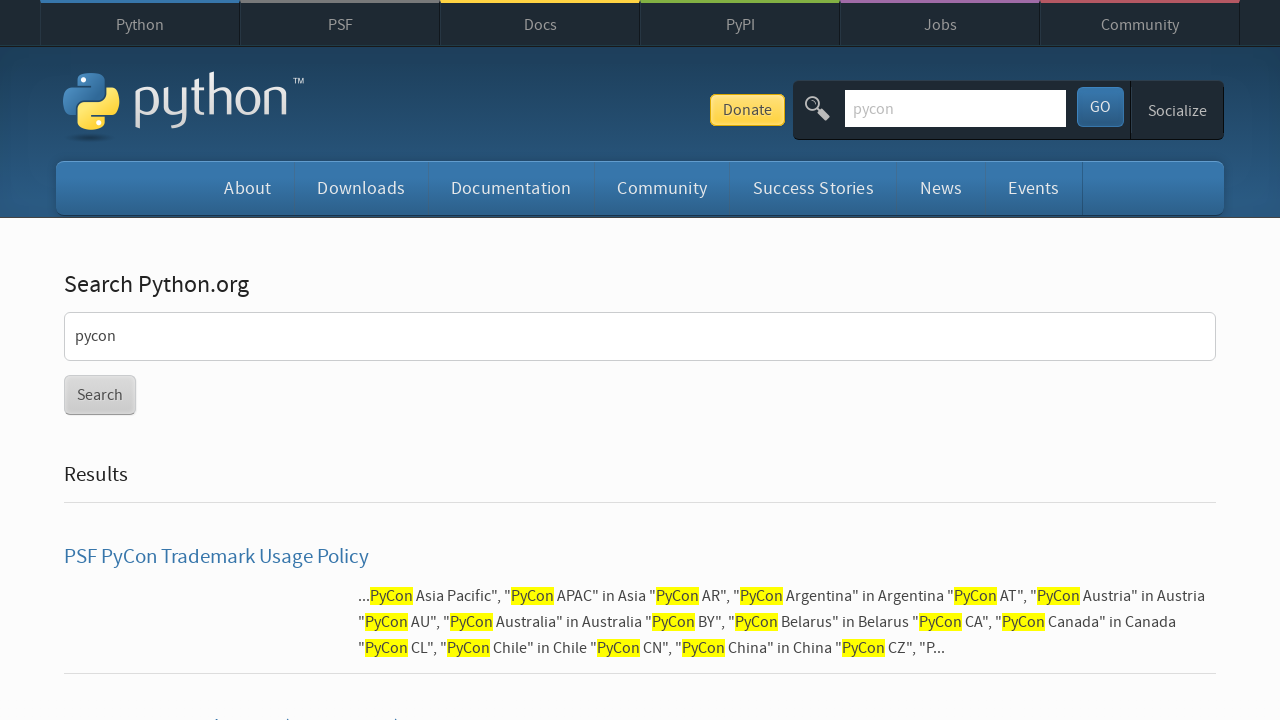

Waited for page to reach networkidle state
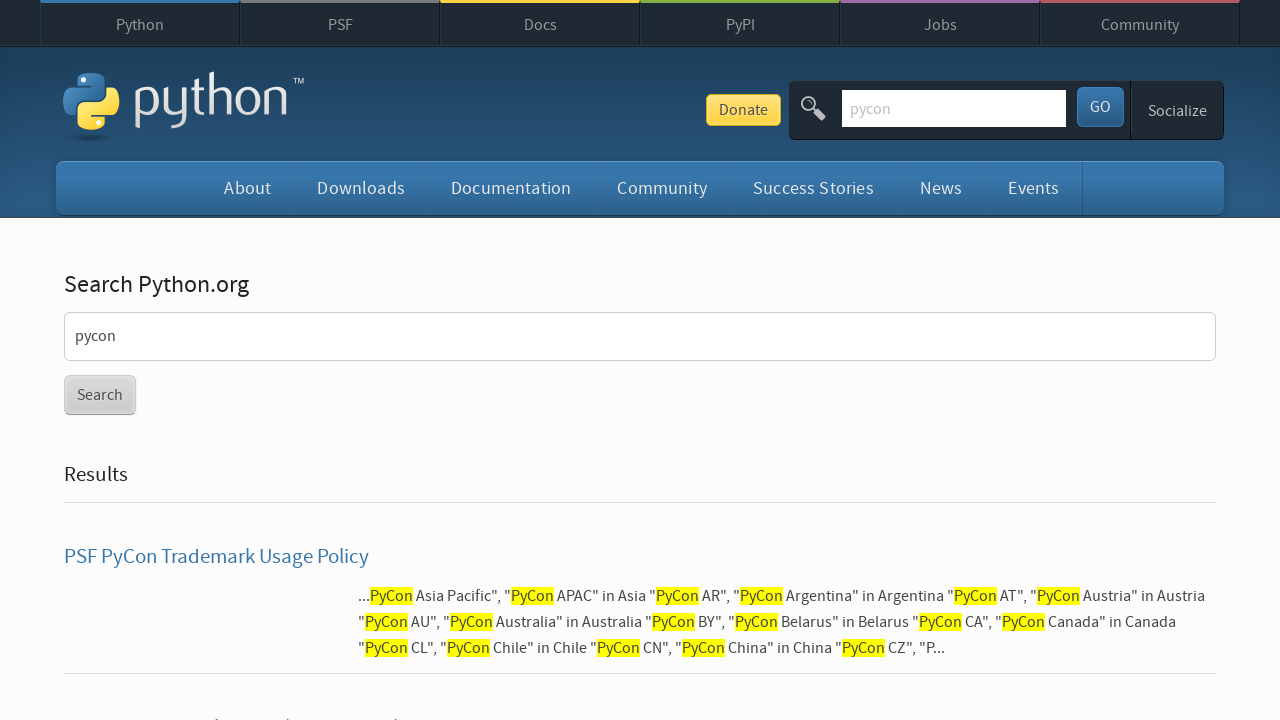

Verified that search results were returned for 'pycon'
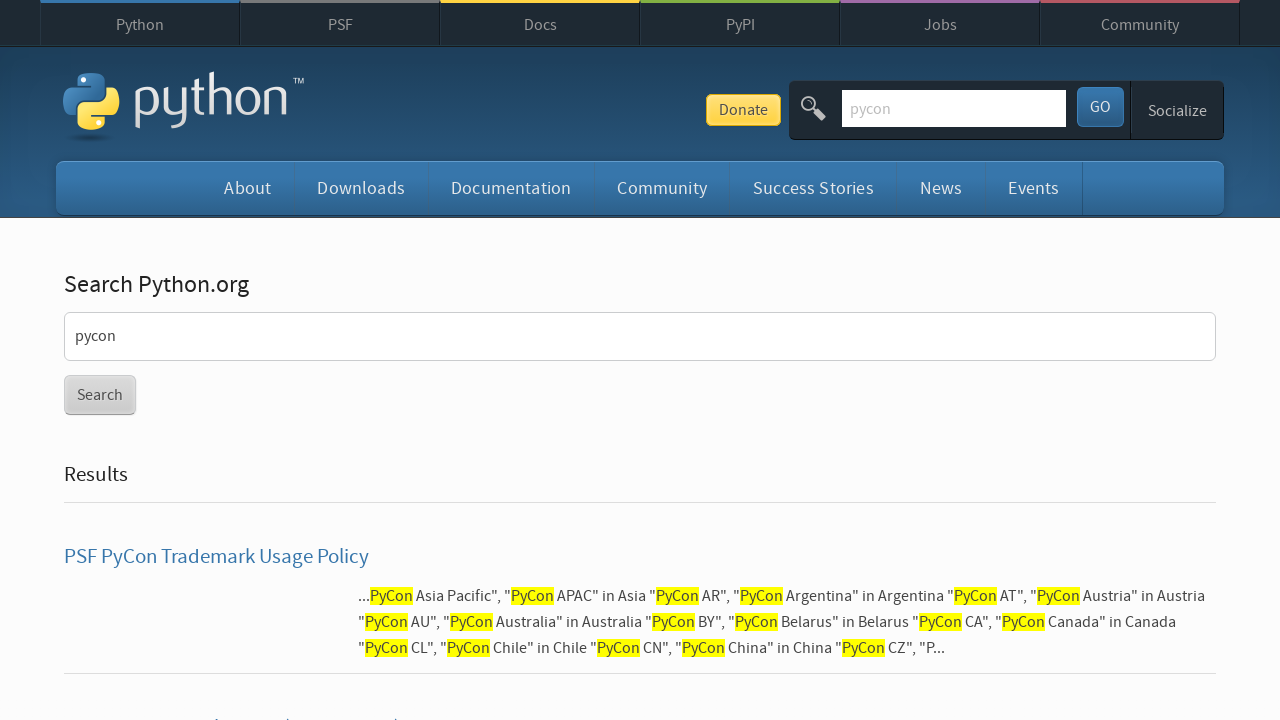

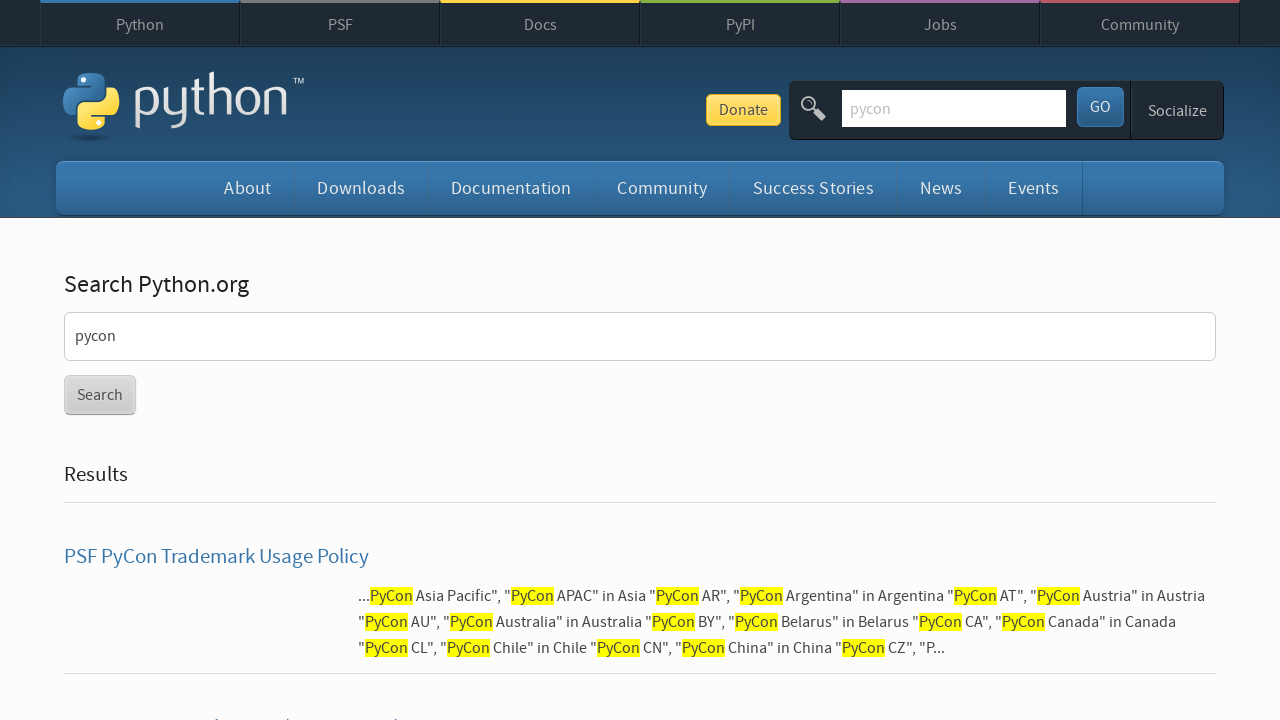